Tests that edits are saved when the input loses focus (blur)

Starting URL: https://demo.playwright.dev/todomvc

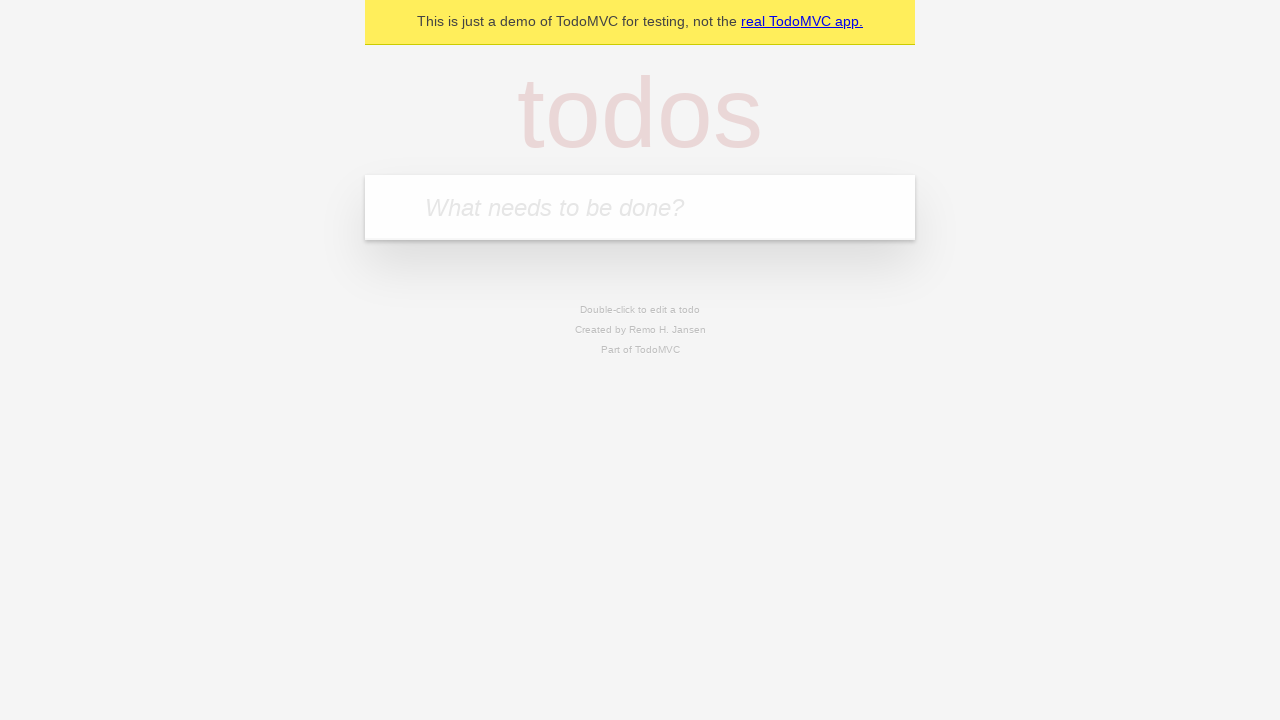

Filled todo input with 'buy some cheese' on internal:attr=[placeholder="What needs to be done?"i]
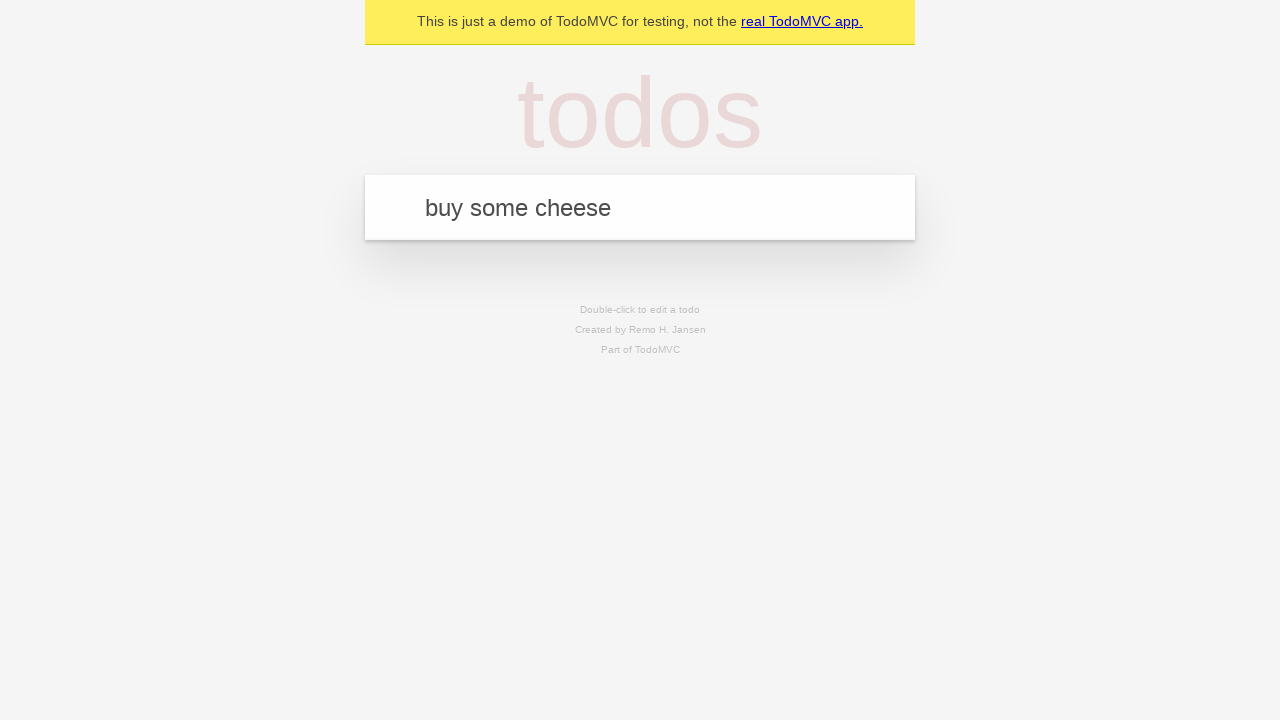

Pressed Enter to create first todo on internal:attr=[placeholder="What needs to be done?"i]
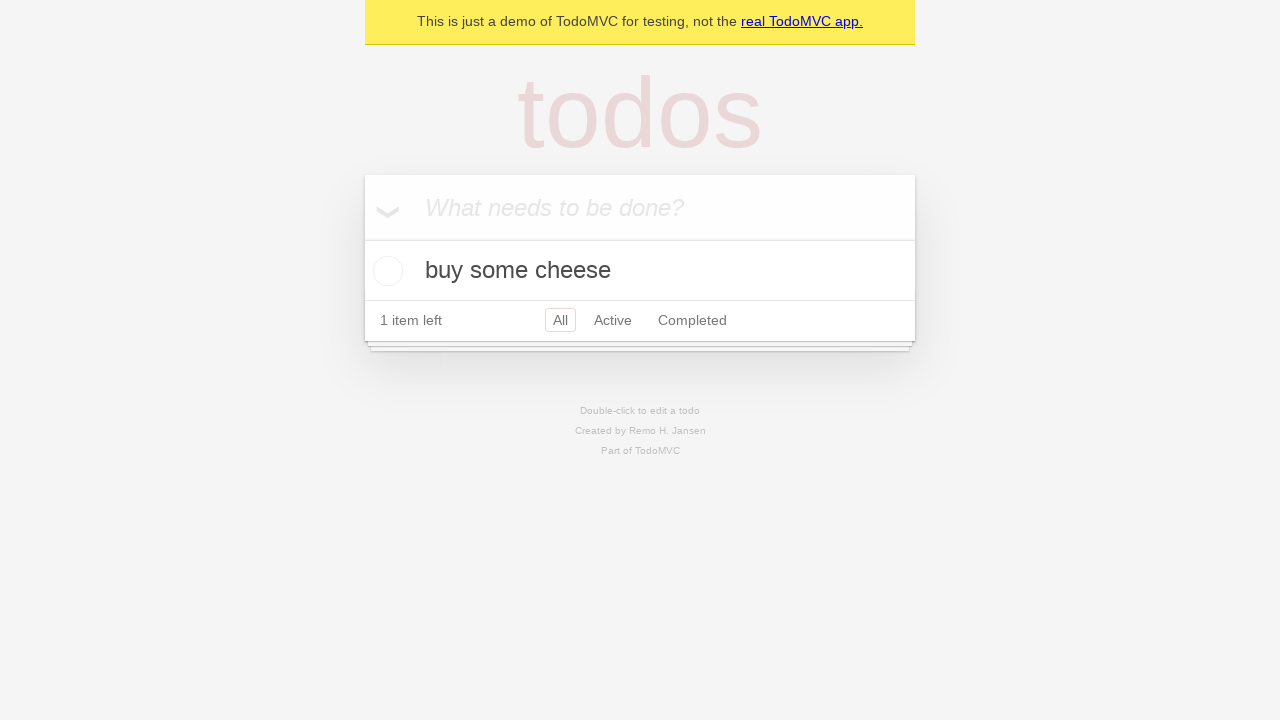

Filled todo input with 'feed the cat' on internal:attr=[placeholder="What needs to be done?"i]
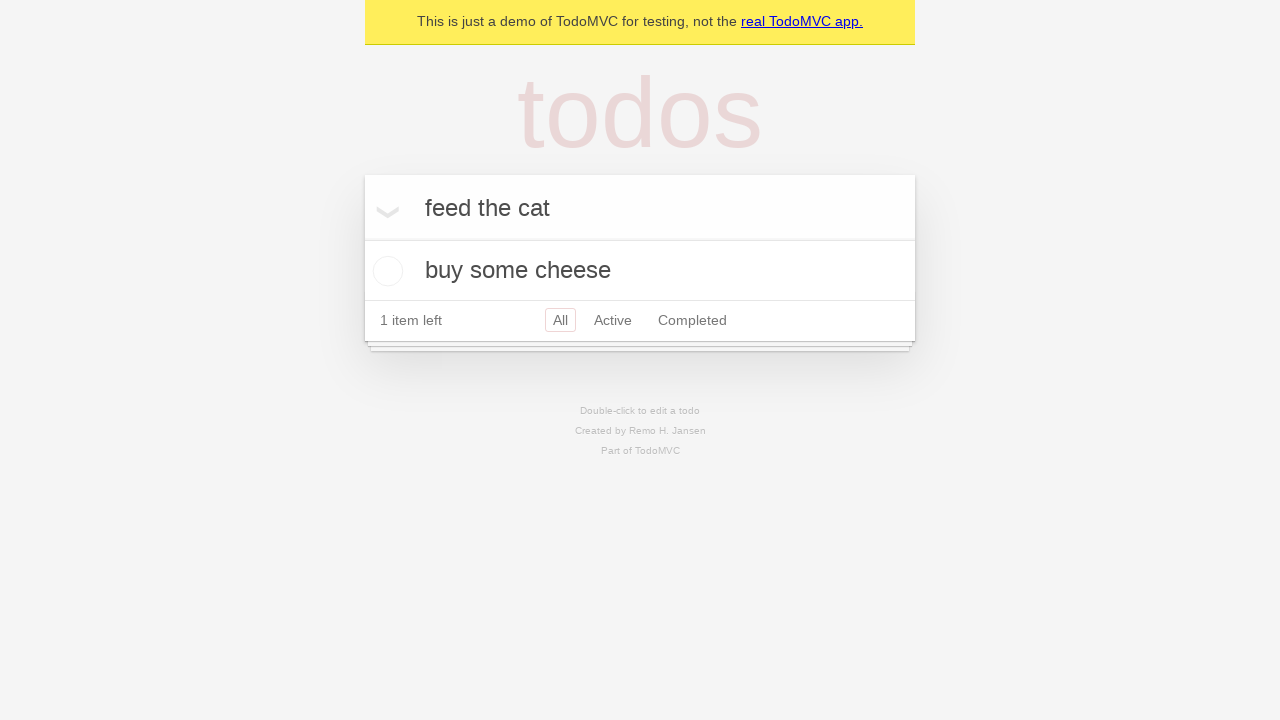

Pressed Enter to create second todo on internal:attr=[placeholder="What needs to be done?"i]
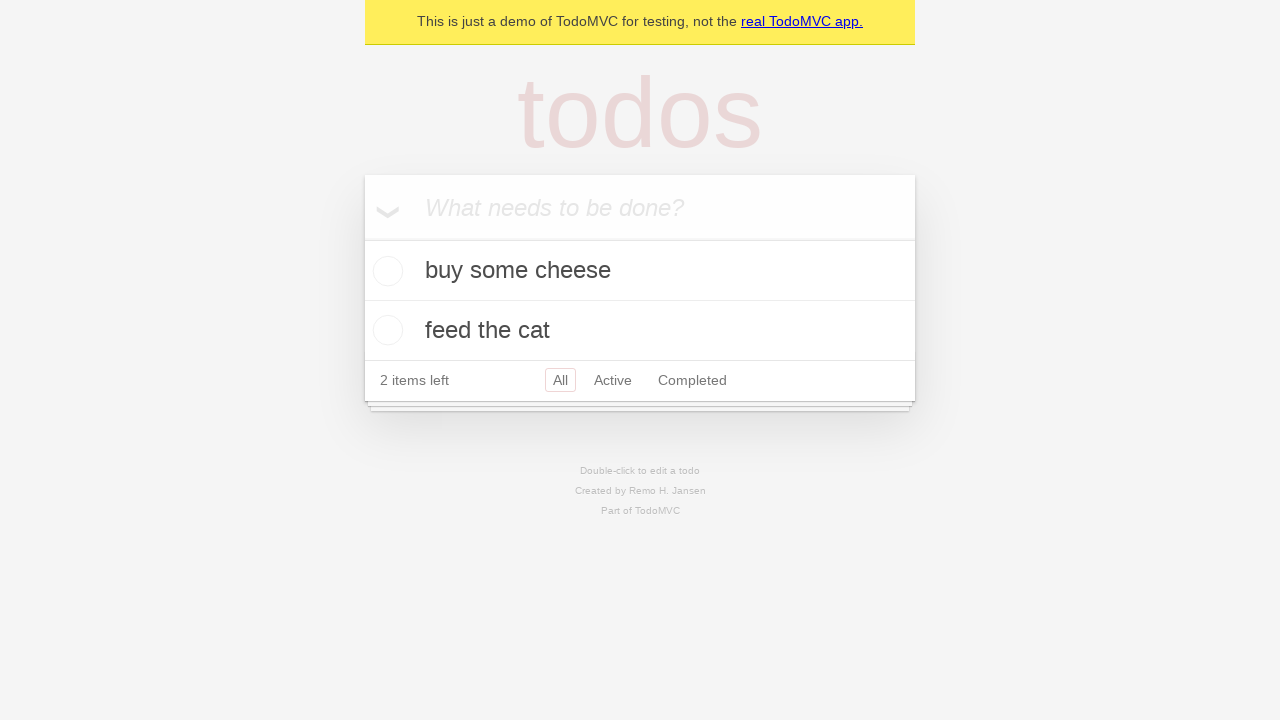

Filled todo input with 'book a doctors appointment' on internal:attr=[placeholder="What needs to be done?"i]
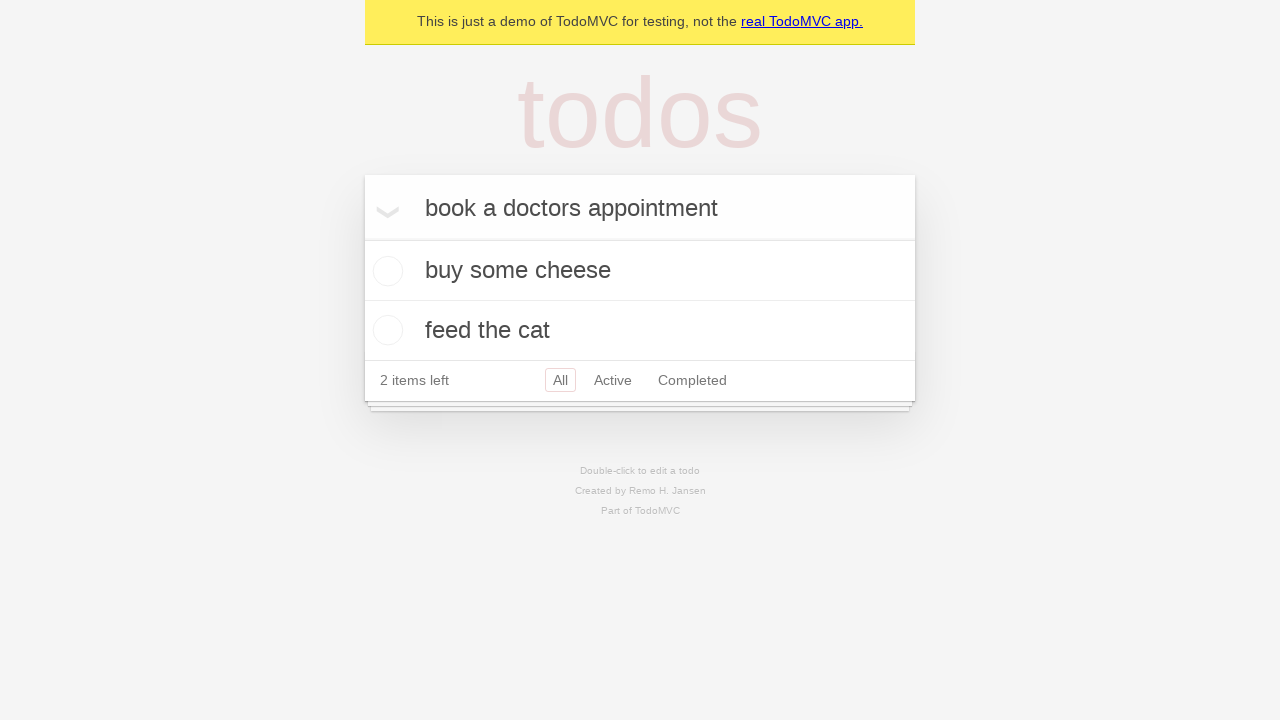

Pressed Enter to create third todo on internal:attr=[placeholder="What needs to be done?"i]
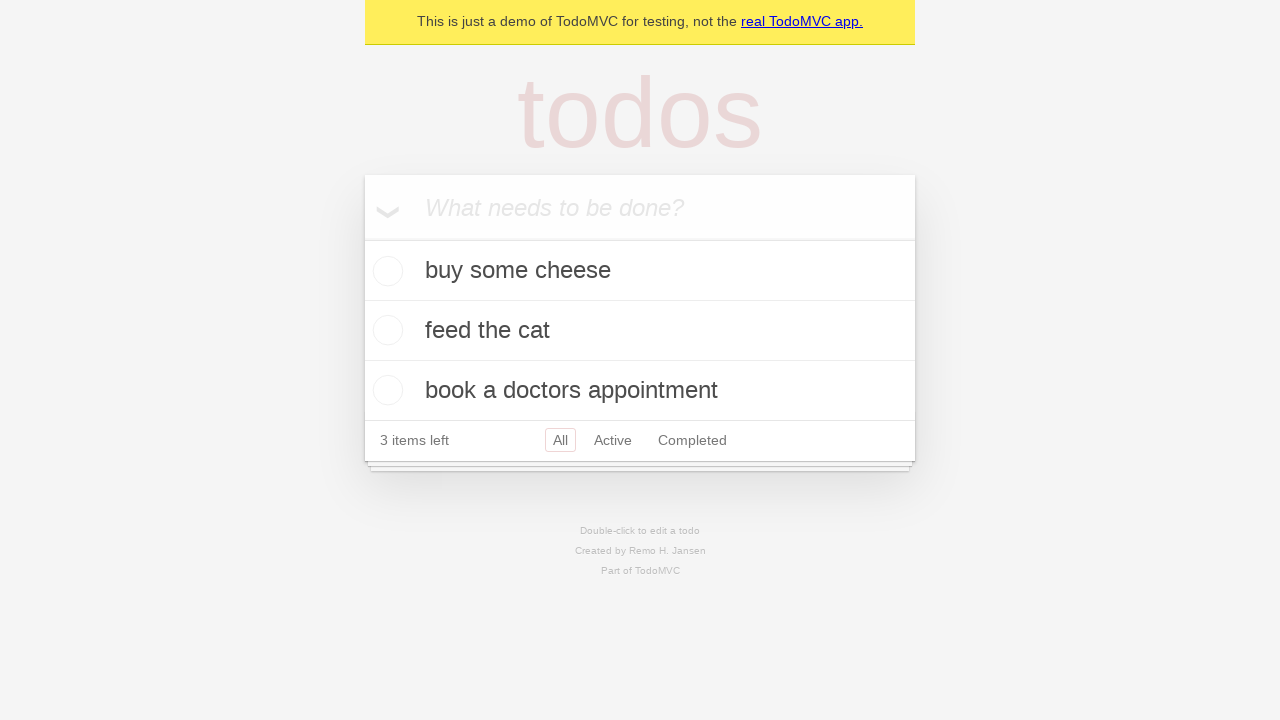

Verified 3 todos were created in local storage
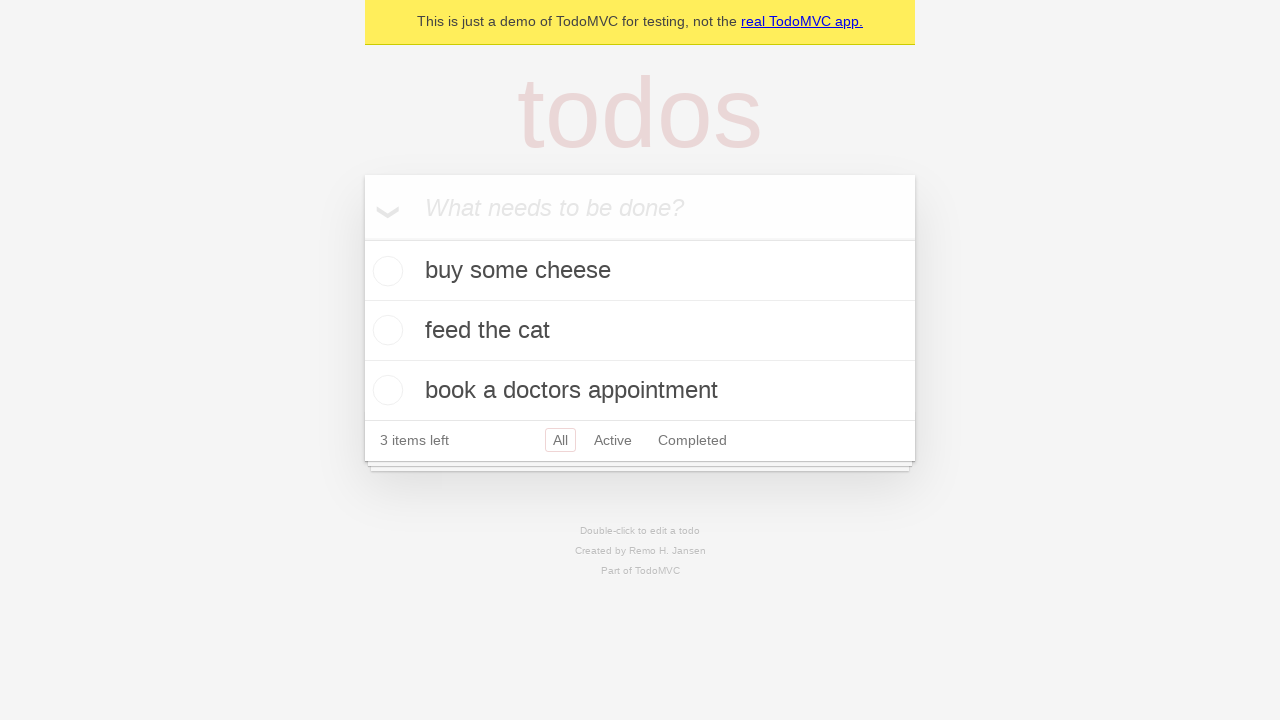

Double-clicked second todo to enter edit mode at (640, 331) on internal:testid=[data-testid="todo-item"s] >> nth=1
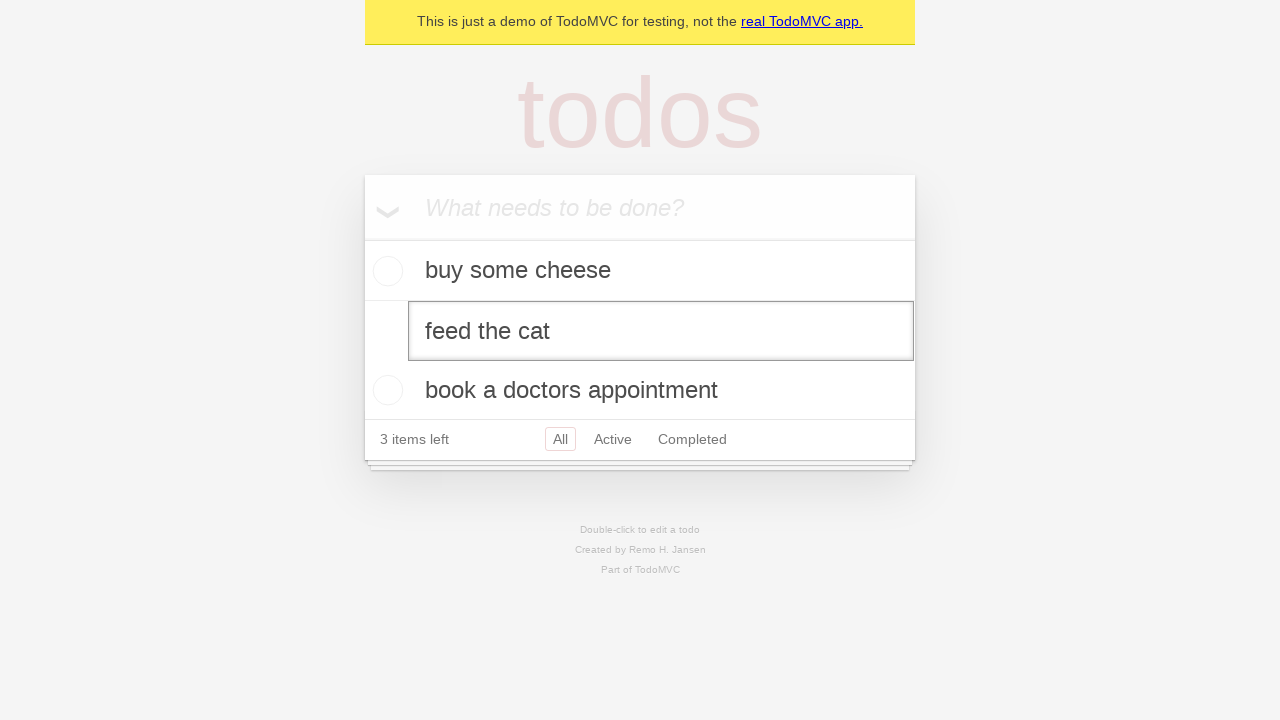

Filled edit textbox with 'buy some sausages' on internal:testid=[data-testid="todo-item"s] >> nth=1 >> internal:role=textbox[nam
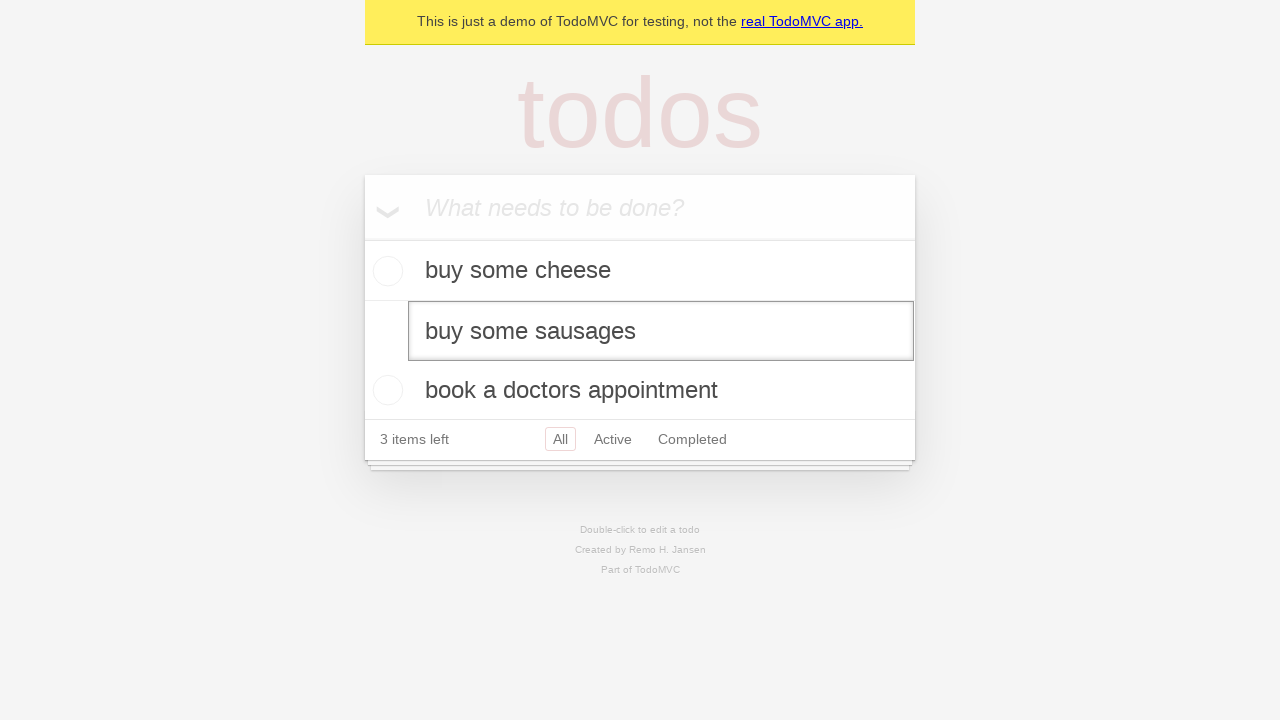

Dispatched blur event to save edit on input
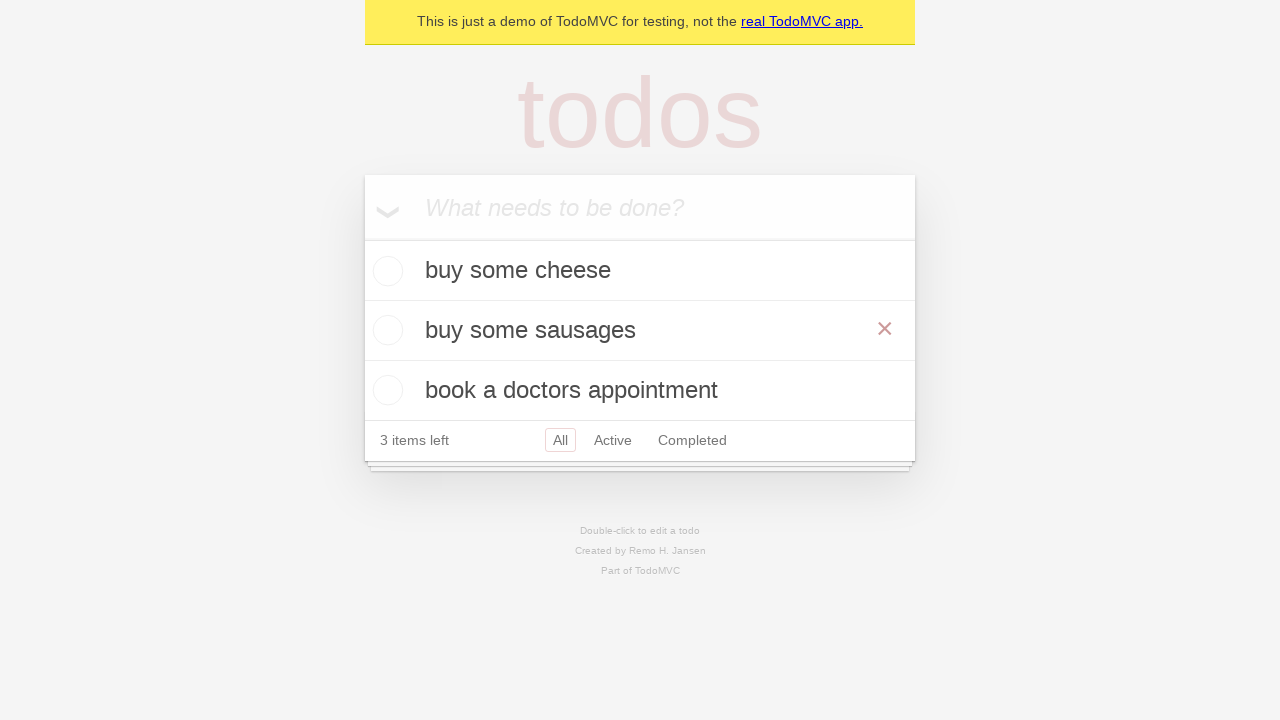

Verified edited todo was saved to local storage with new title 'buy some sausages'
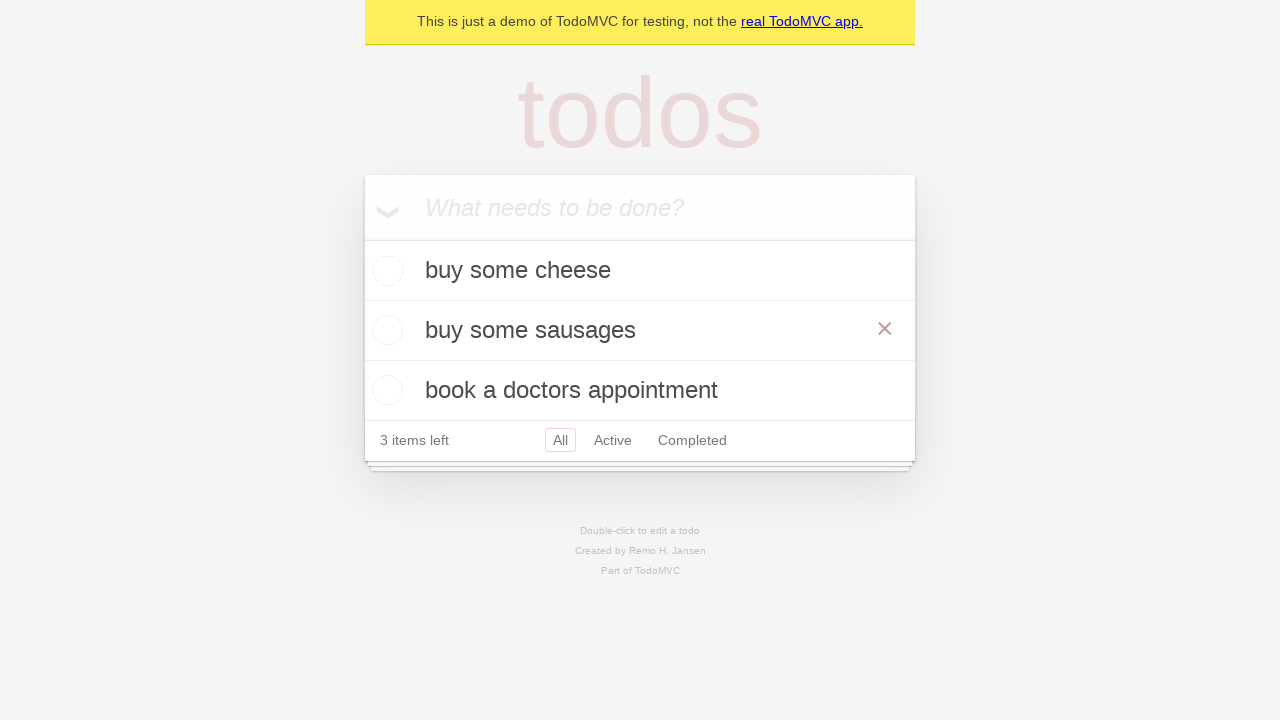

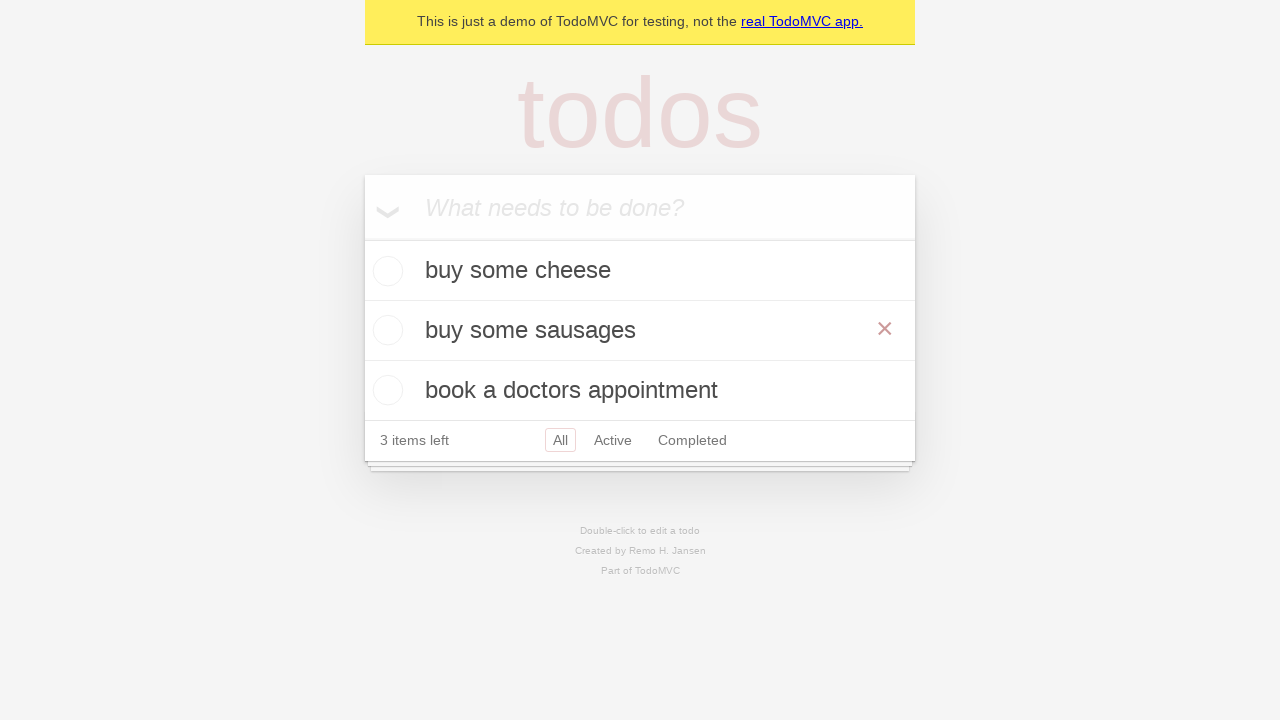